Tests double-click functionality on a blue square element within an iframe, verifying the color change after double-clicking, then scrolls the page

Starting URL: https://api.jquery.com/dblclick/

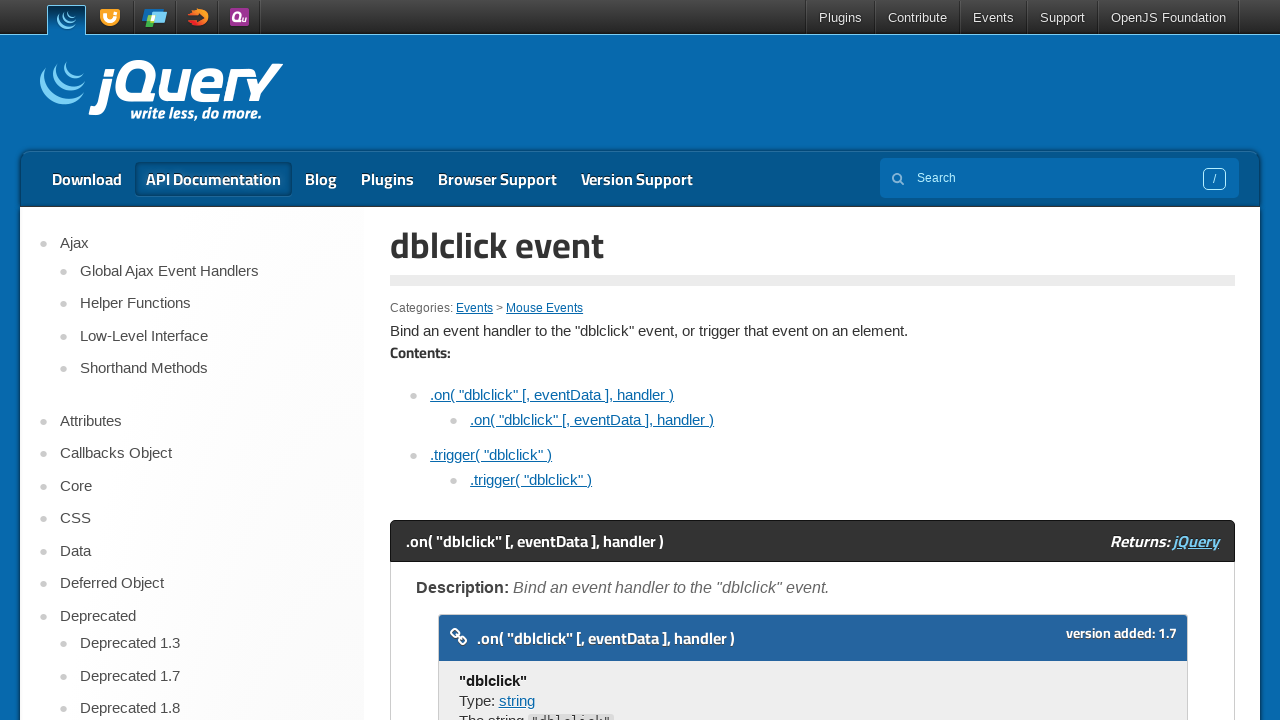

Located iframe containing the blue square element
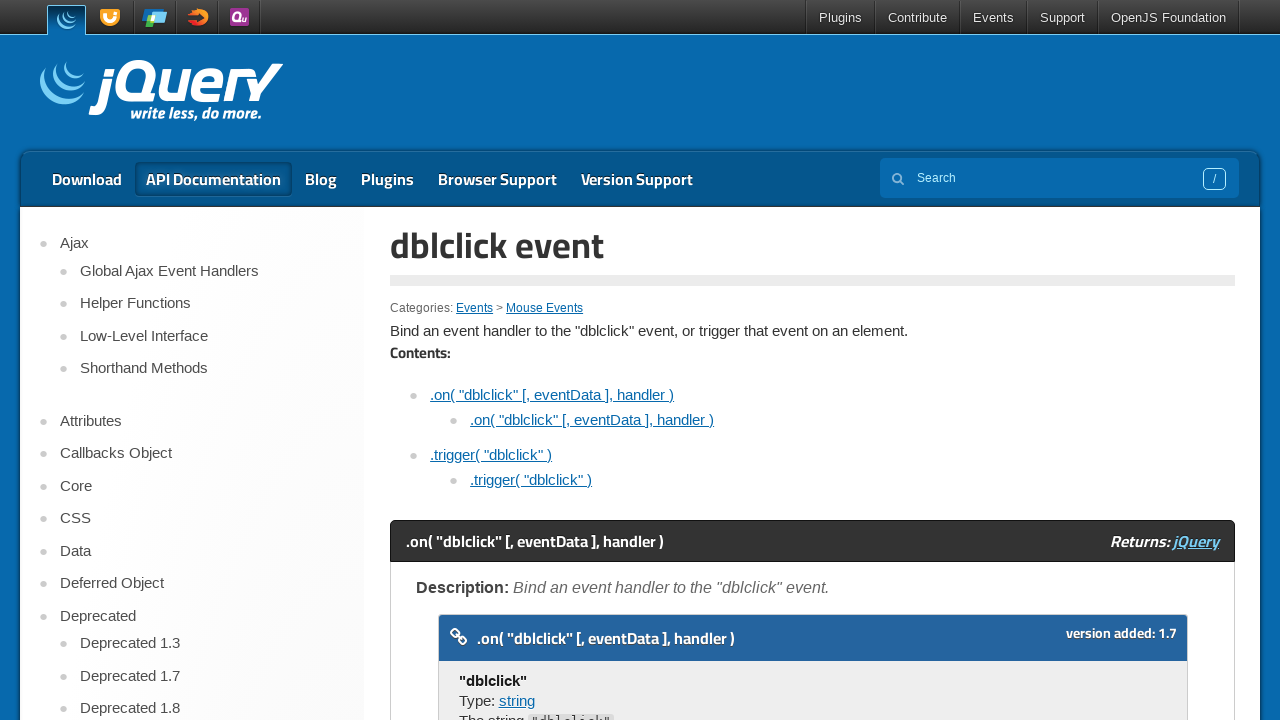

Located blue square div element within iframe
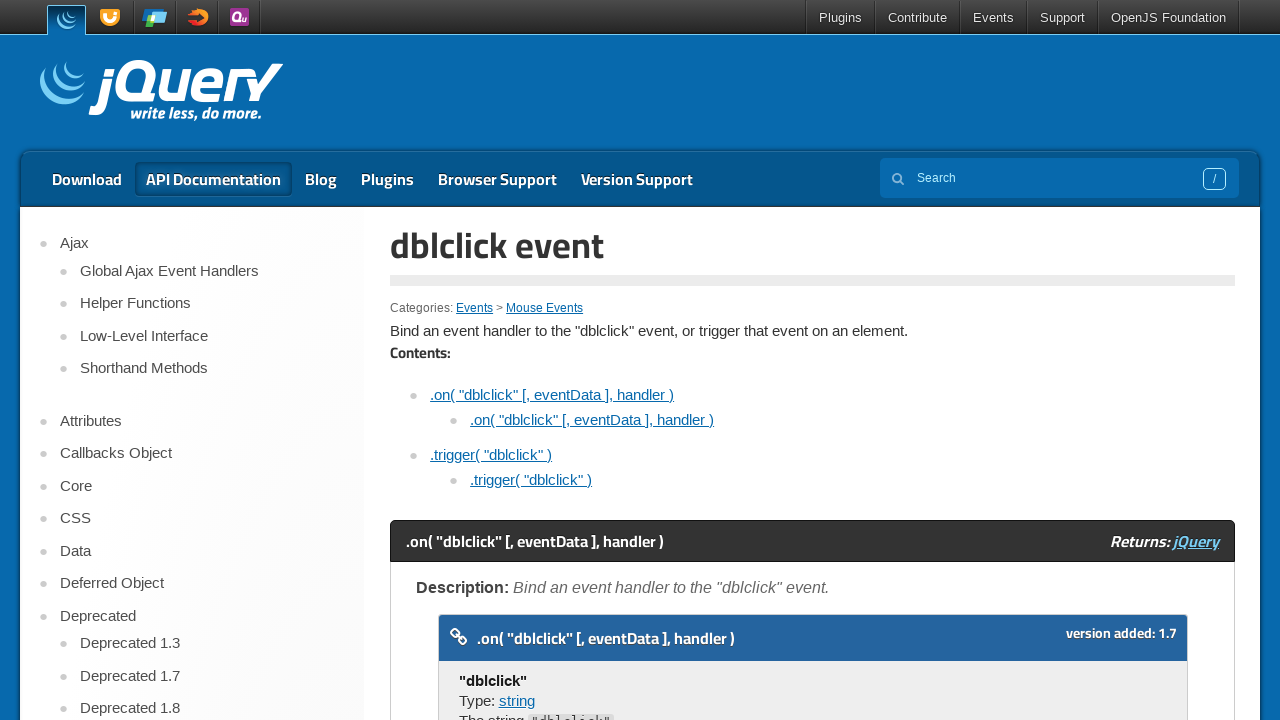

Scrolled blue square element into view
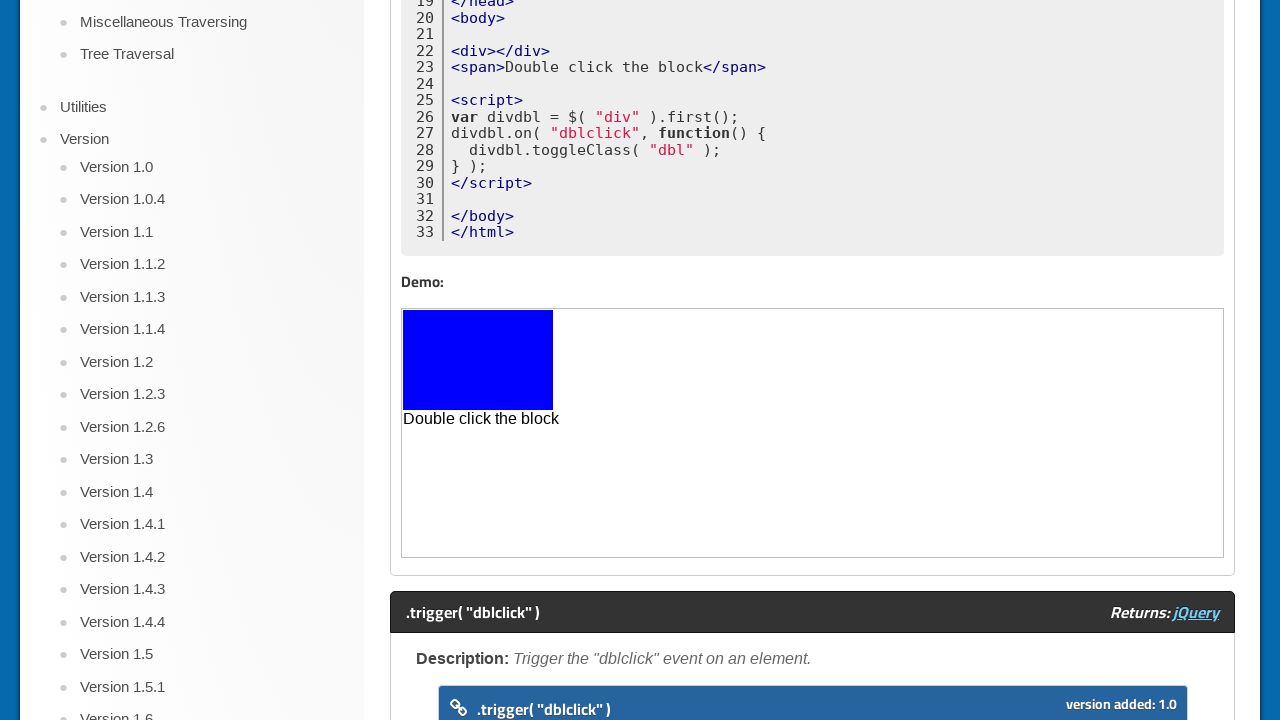

Double-clicked on blue square element to trigger color change at (478, 360) on iframe >> nth=0 >> internal:control=enter-frame >> div >> nth=0
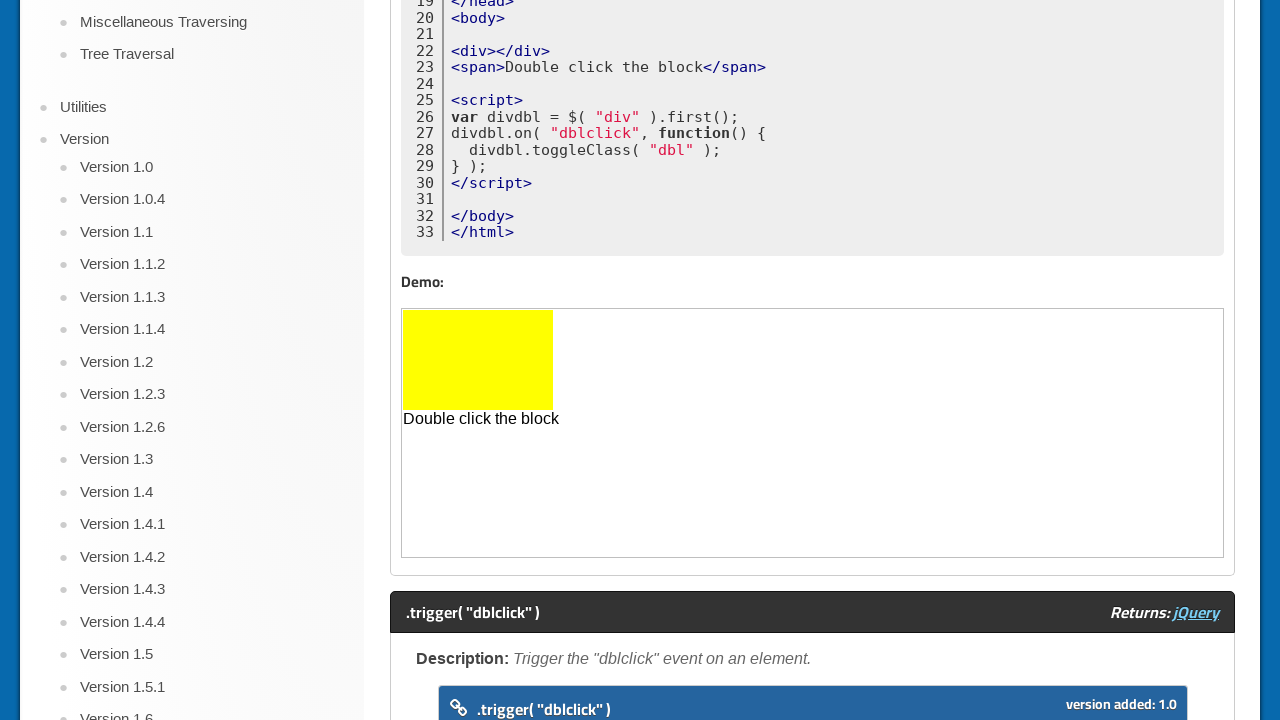

Scrolled page to the top
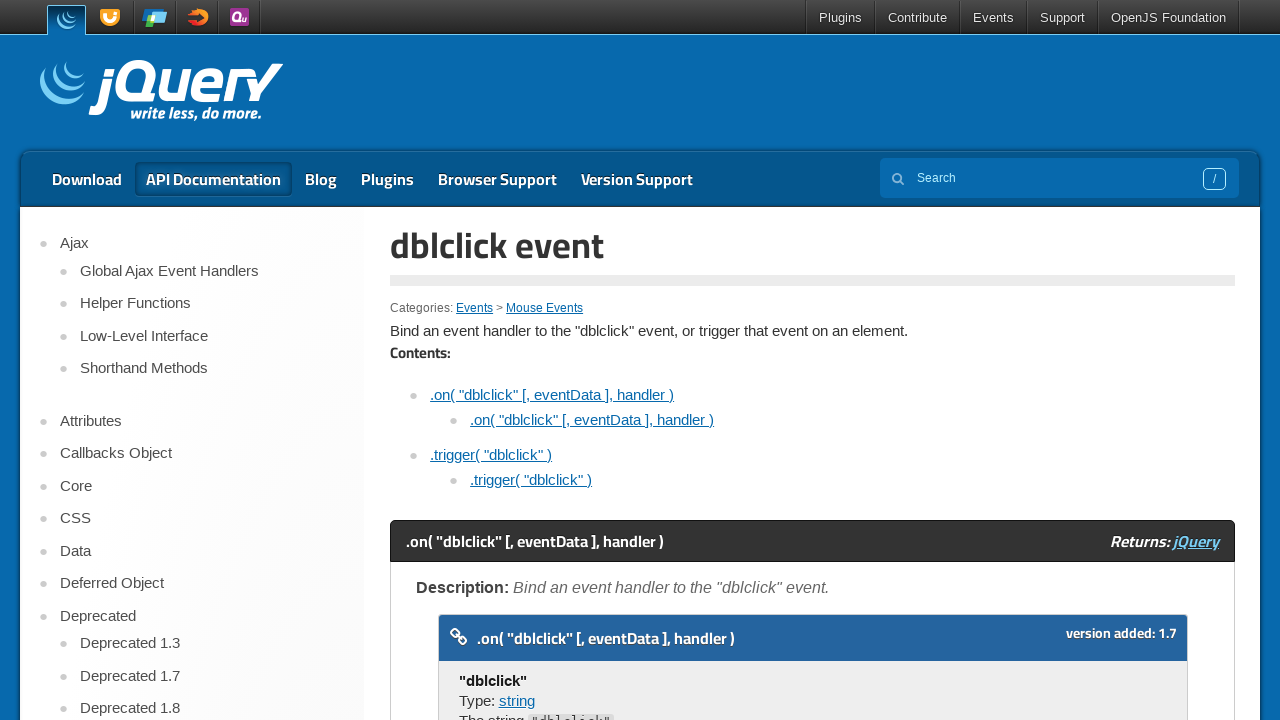

Scrolled page to the bottom
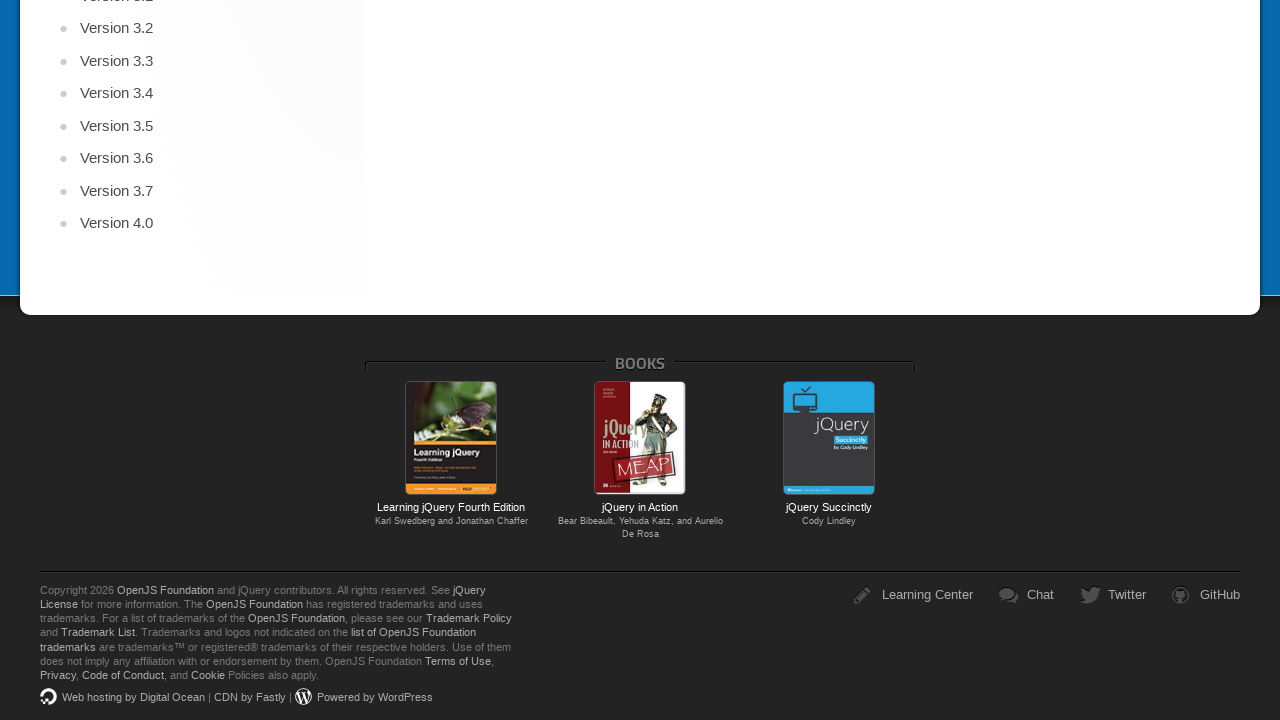

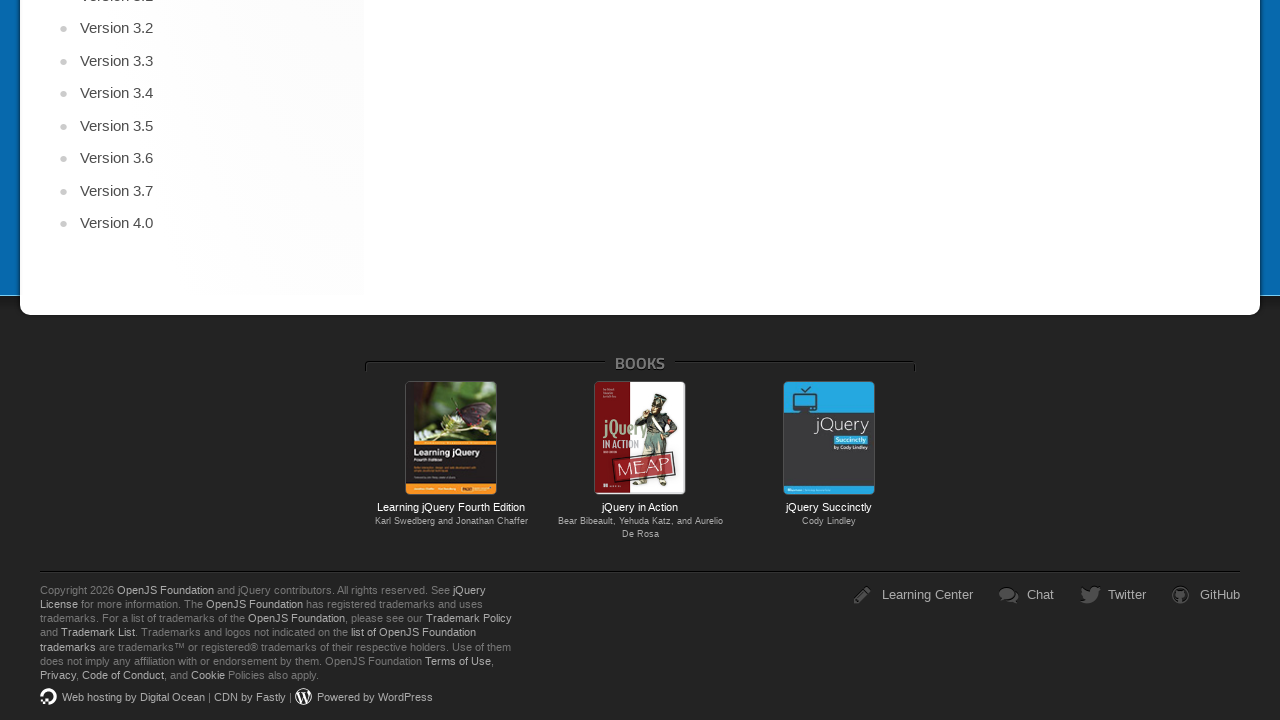